Tests text box input and radio button selection by filling a name field and checking gender radio buttons

Starting URL: https://testautomationpractice.blogspot.com/

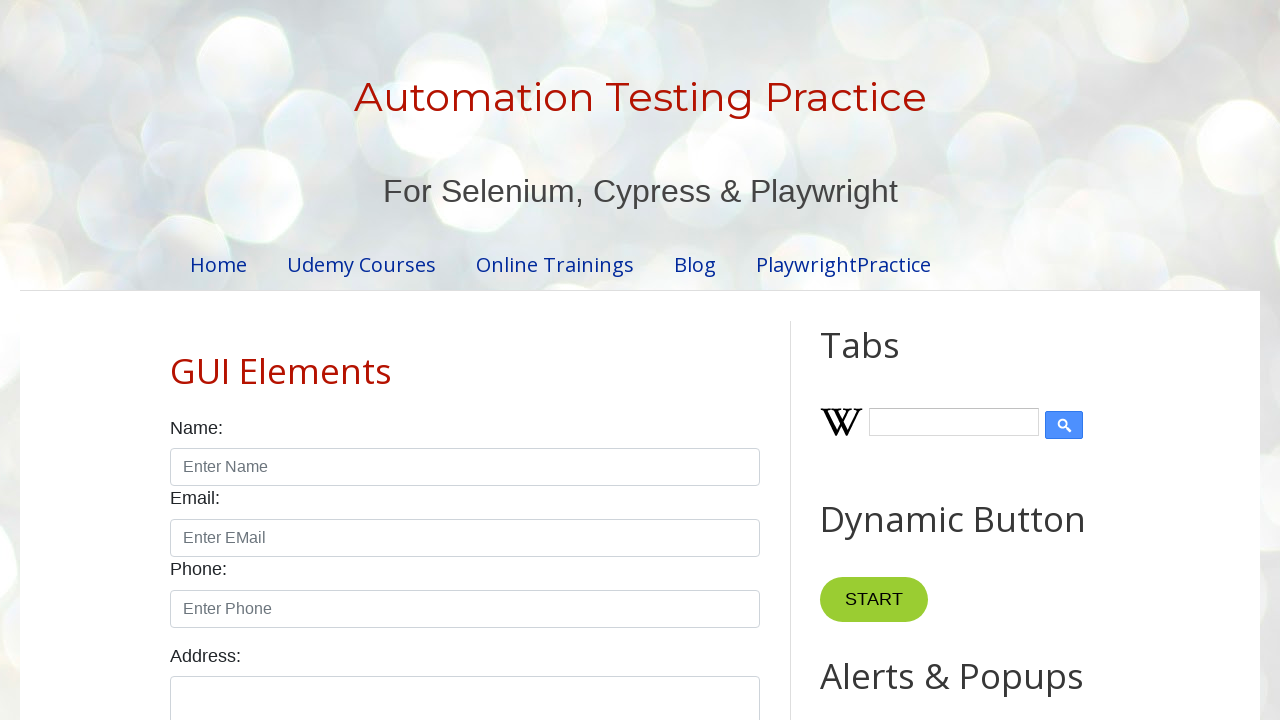

Filled name field with 'Faruk' on #name
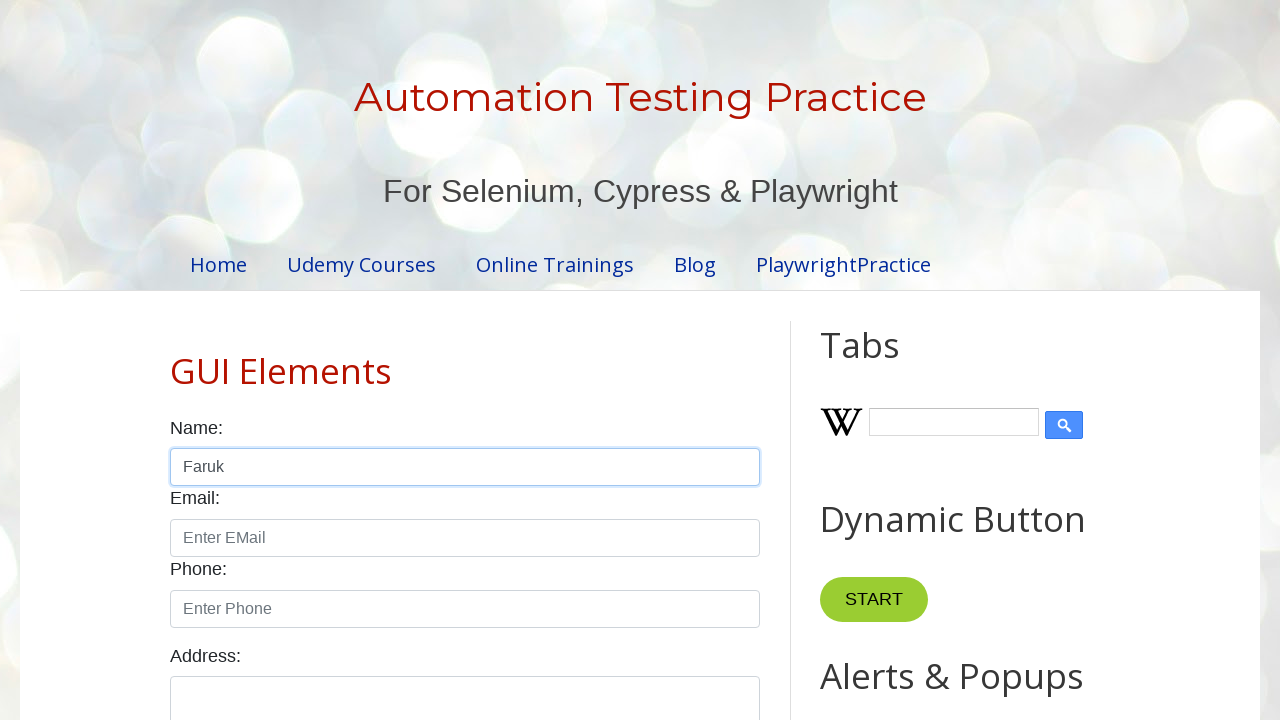

Selected male radio button at (176, 360) on #male
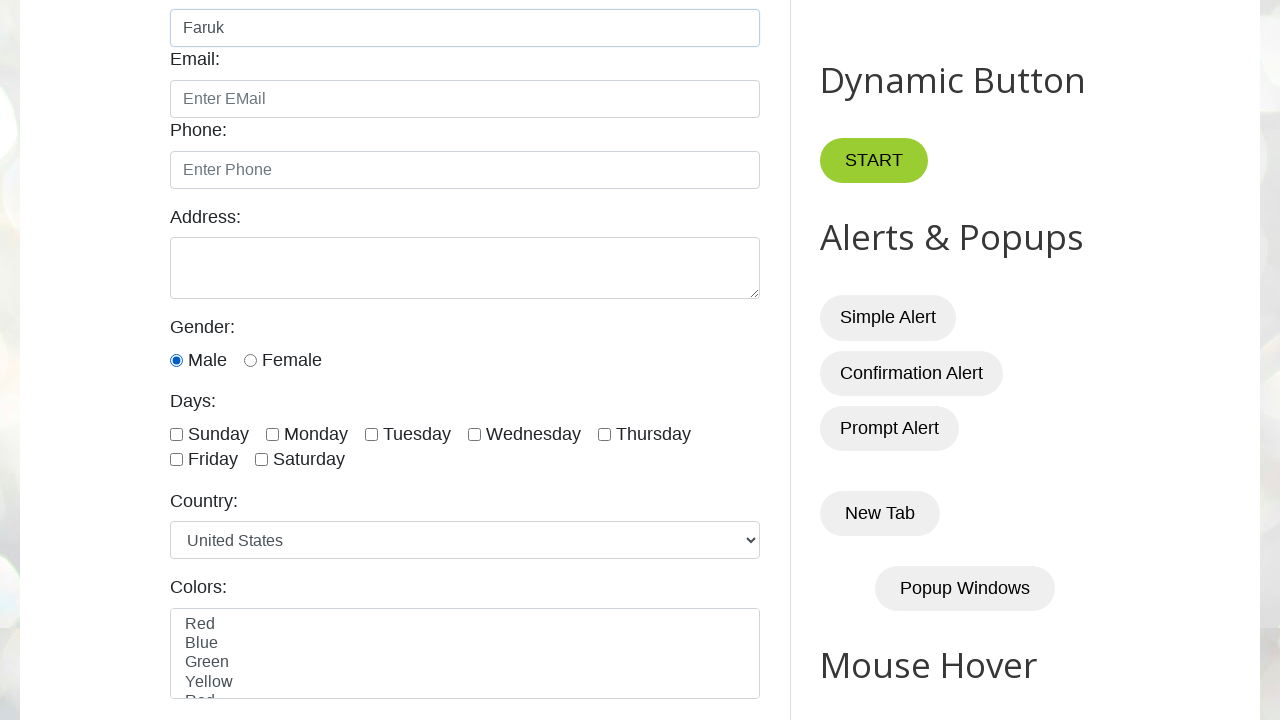

Selected female radio button at (292, 360) on internal:text="Female"i
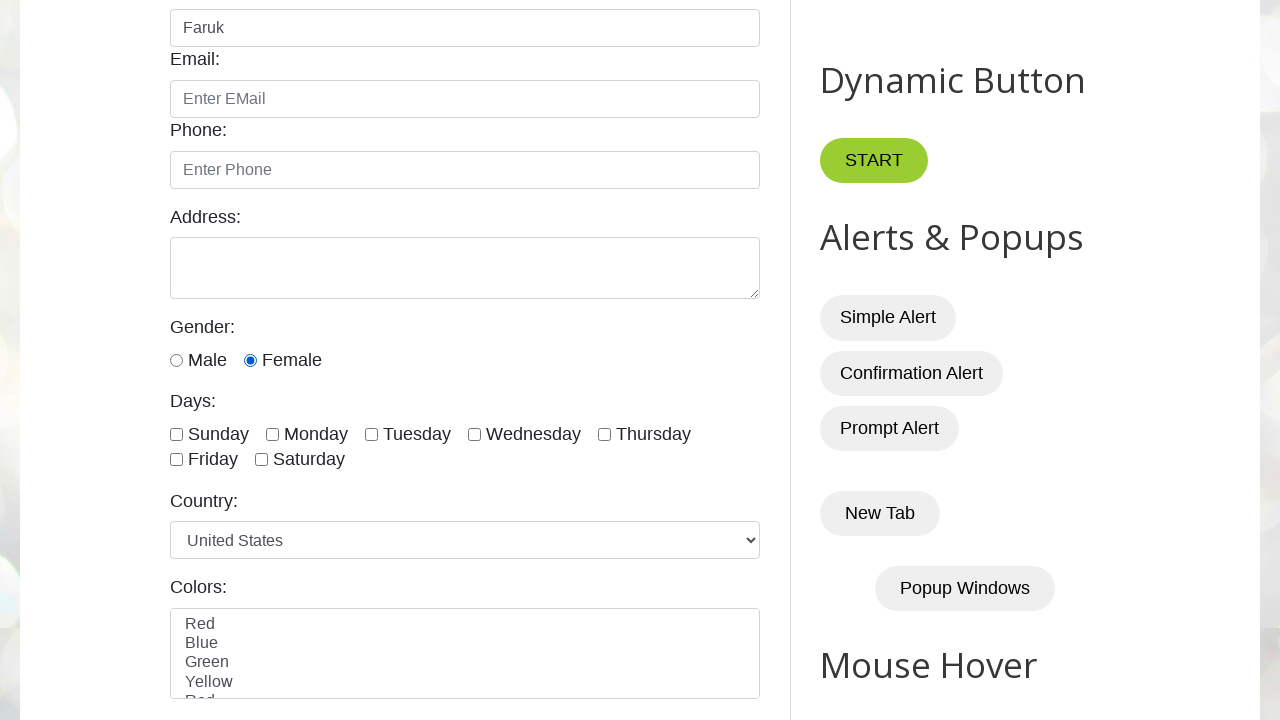

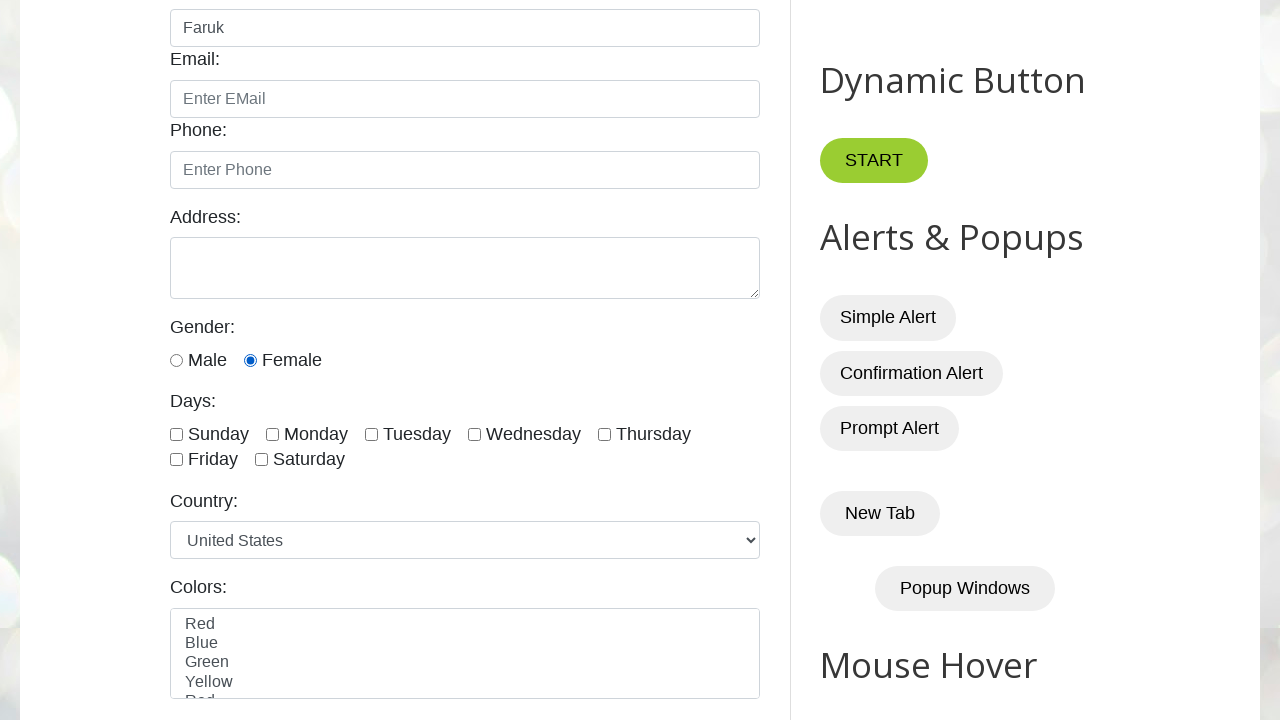